Tests an interactive form that requires reading an attribute value from the page, performing a mathematical calculation (log of absolute value of 12*sin(x)), and submitting the answer along with checking robot verification checkboxes.

Starting URL: http://suninjuly.github.io/get_attribute.html

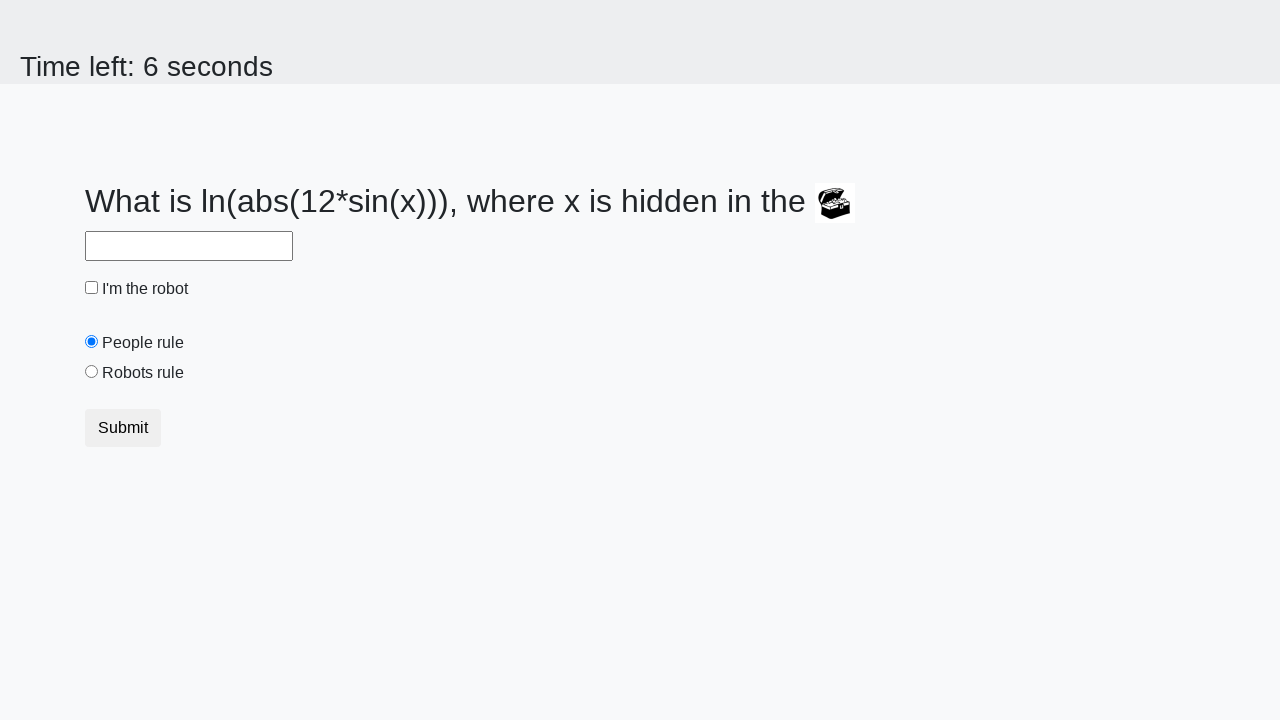

Retrieved 'valuex' attribute from treasure element
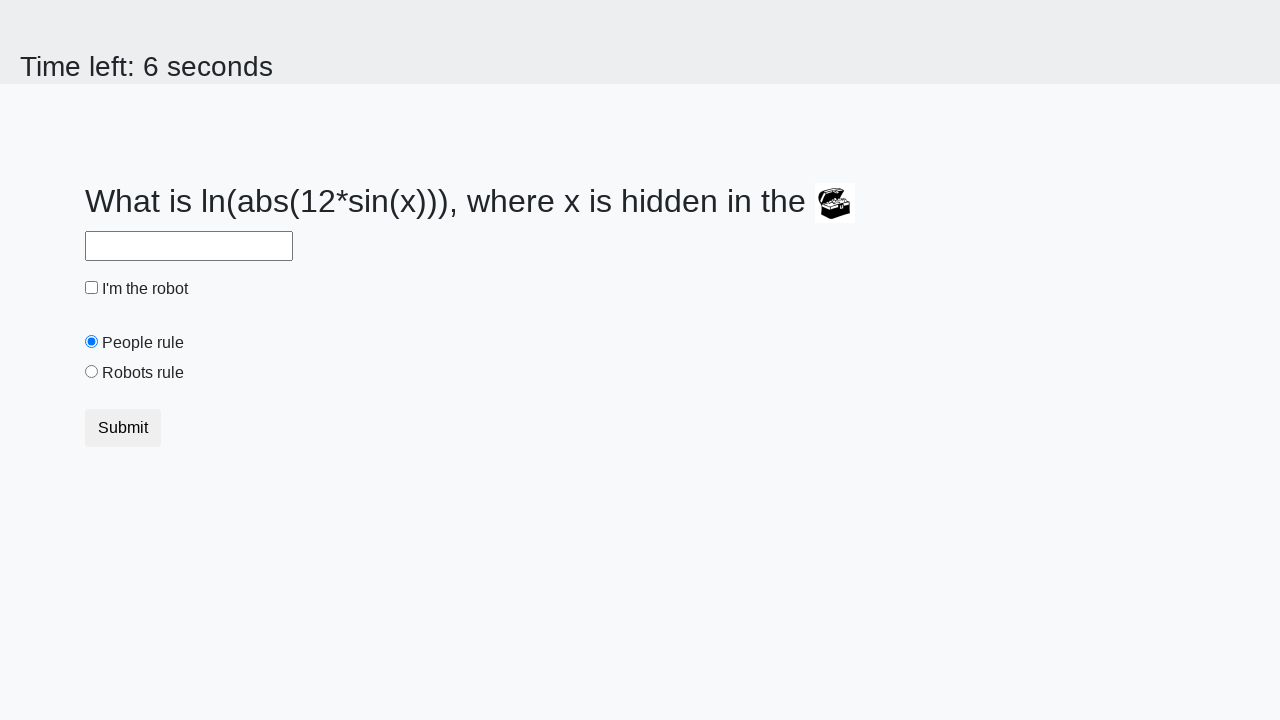

Calculated answer using log(abs(12*sin(x))) formula
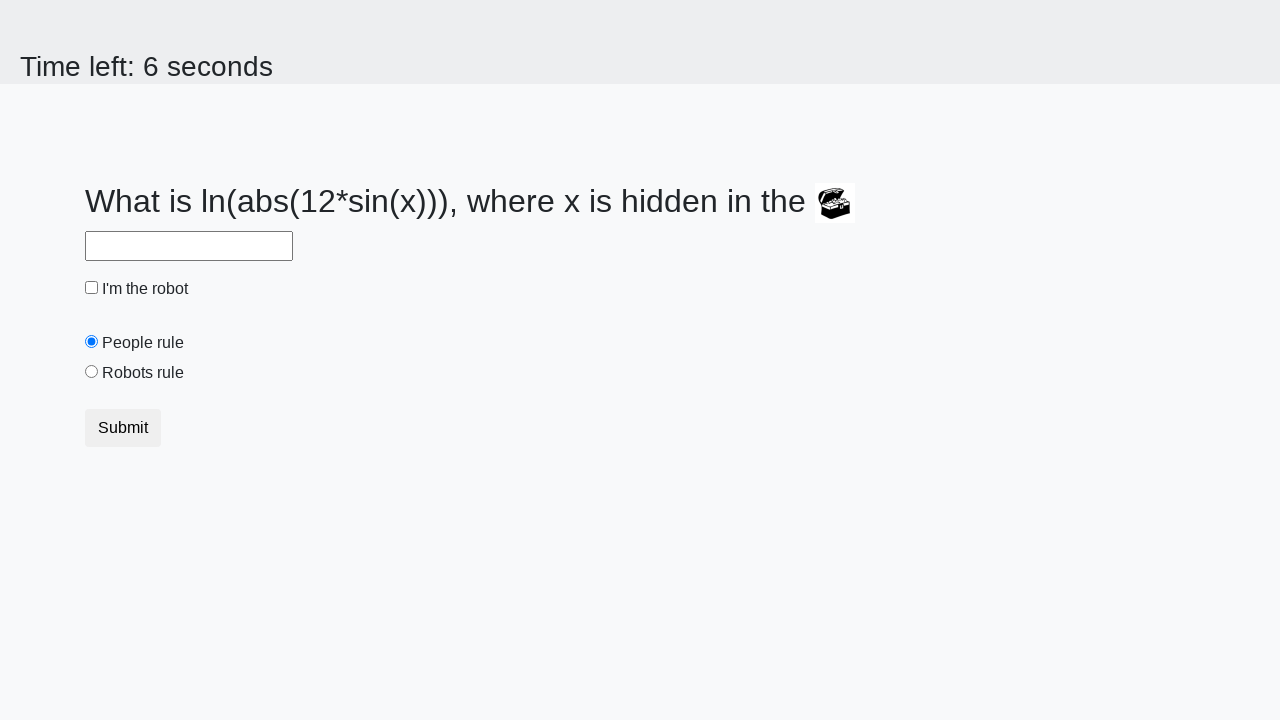

Filled answer field with calculated value on #answer
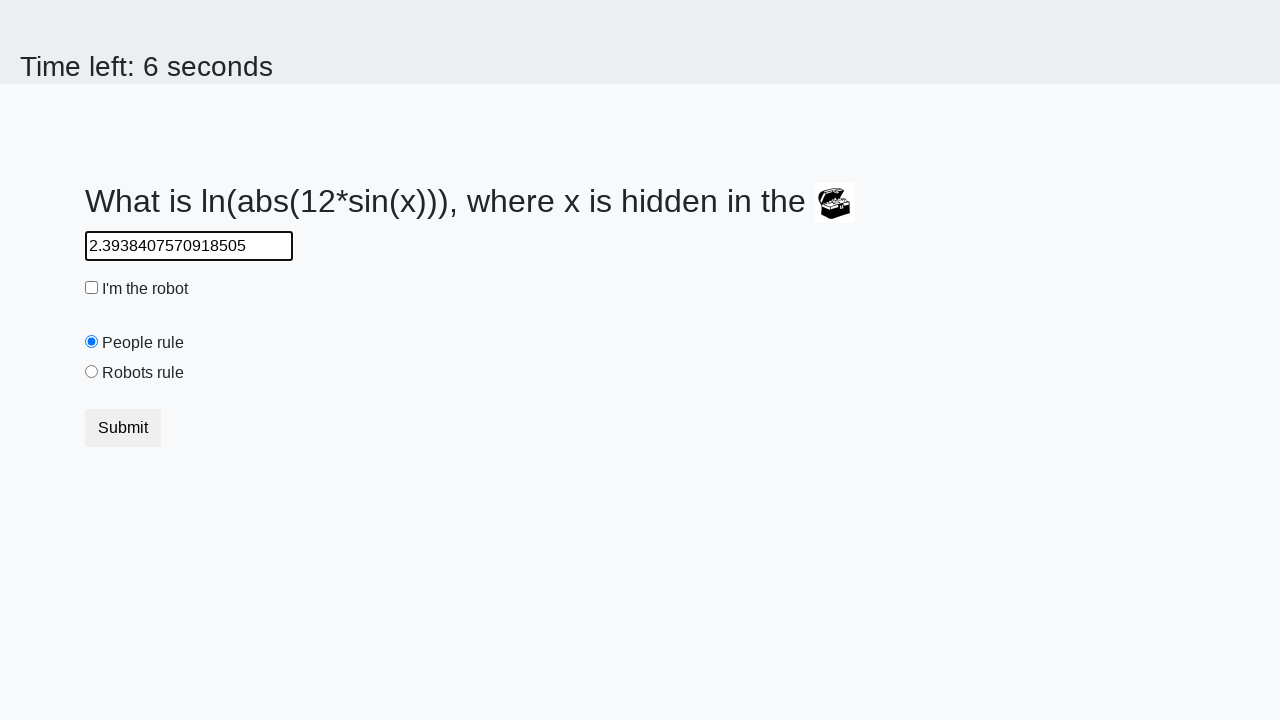

Checked the robot verification checkbox at (92, 288) on #robotCheckbox
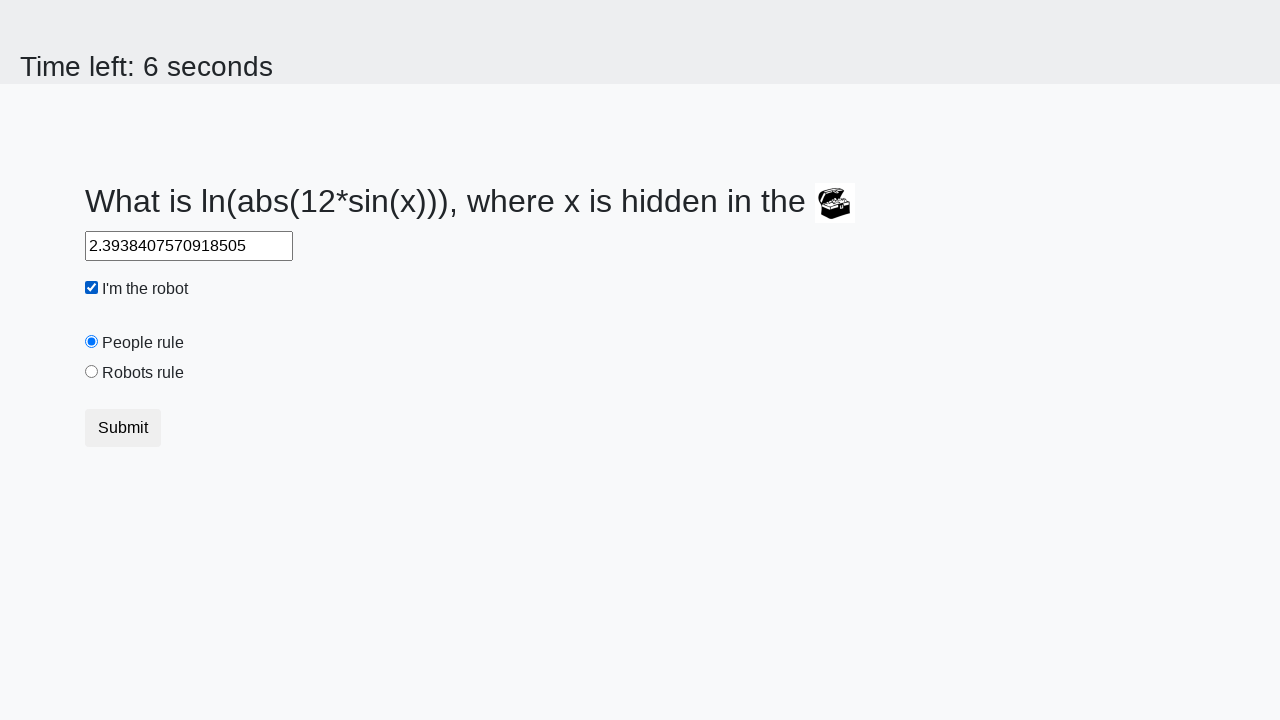

Checked the robots rule checkbox at (92, 372) on #robotsRule
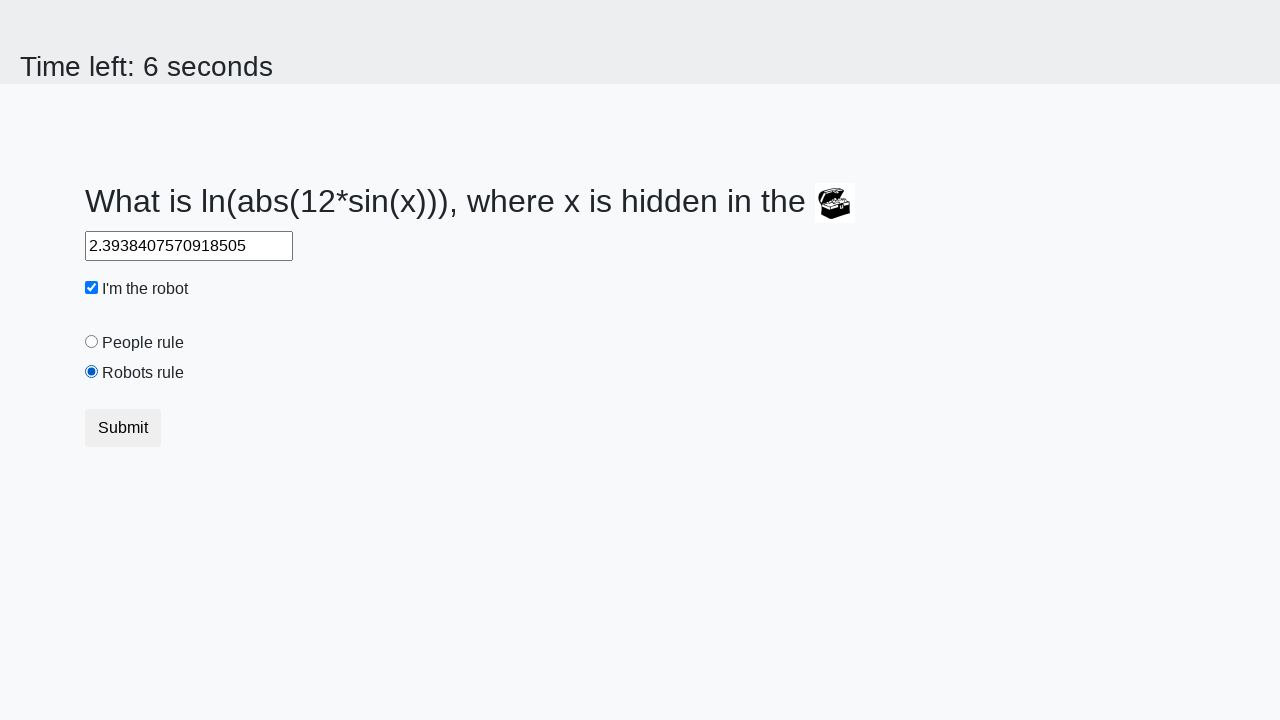

Clicked submit button to complete form at (123, 428) on .btn.btn-default
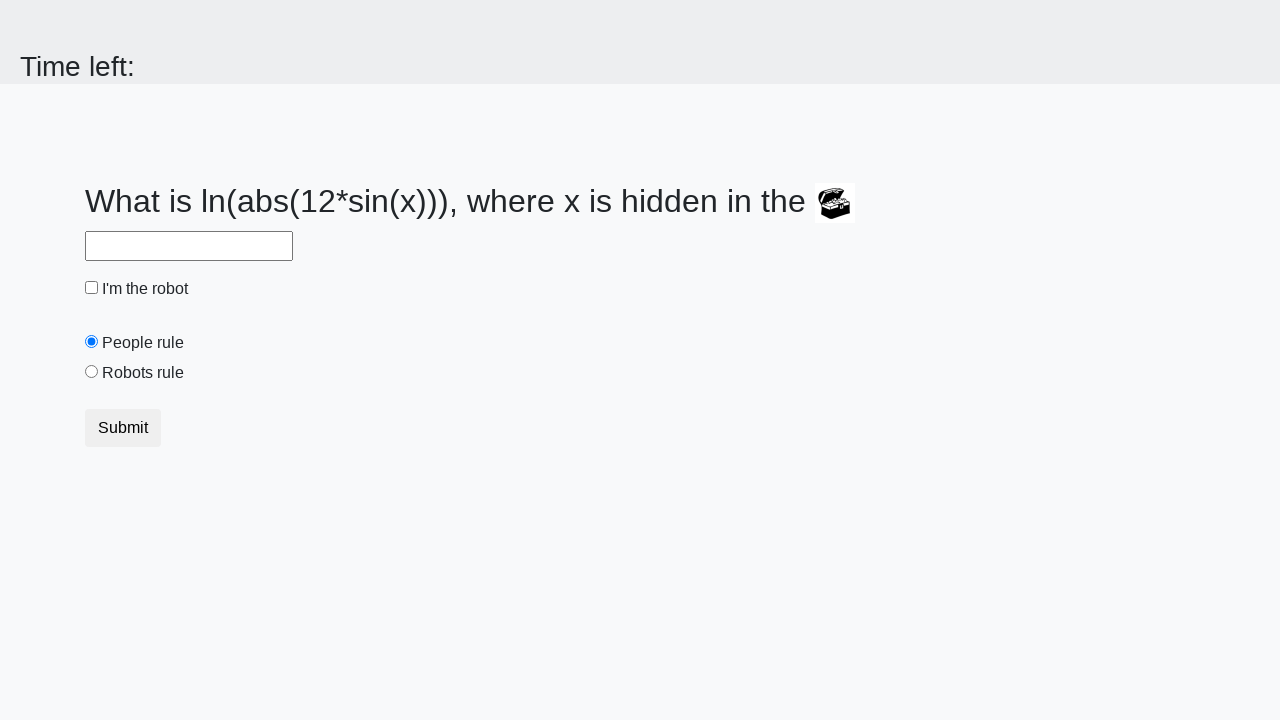

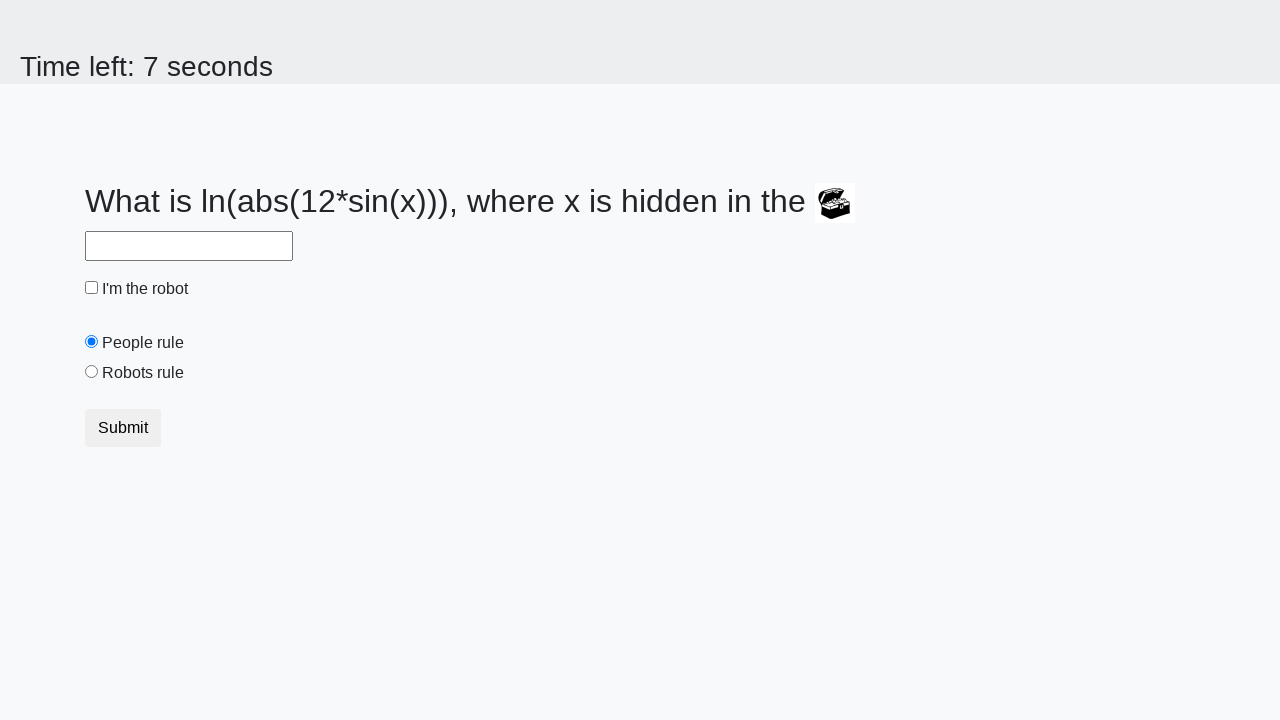